Tests alert handling by filling a name field, triggering alerts, and accepting/dismissing them

Starting URL: https://rahulshettyacademy.com/AutomationPractice/

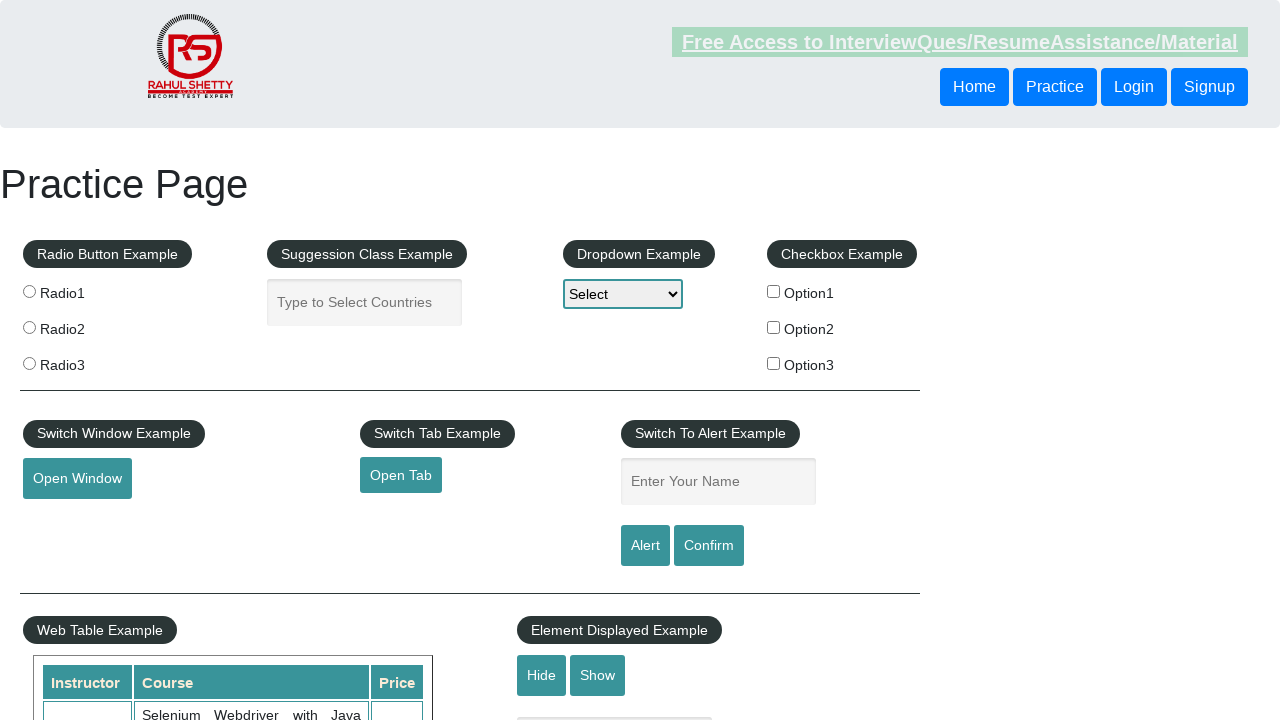

Filled name field with 'Pritam' on #name
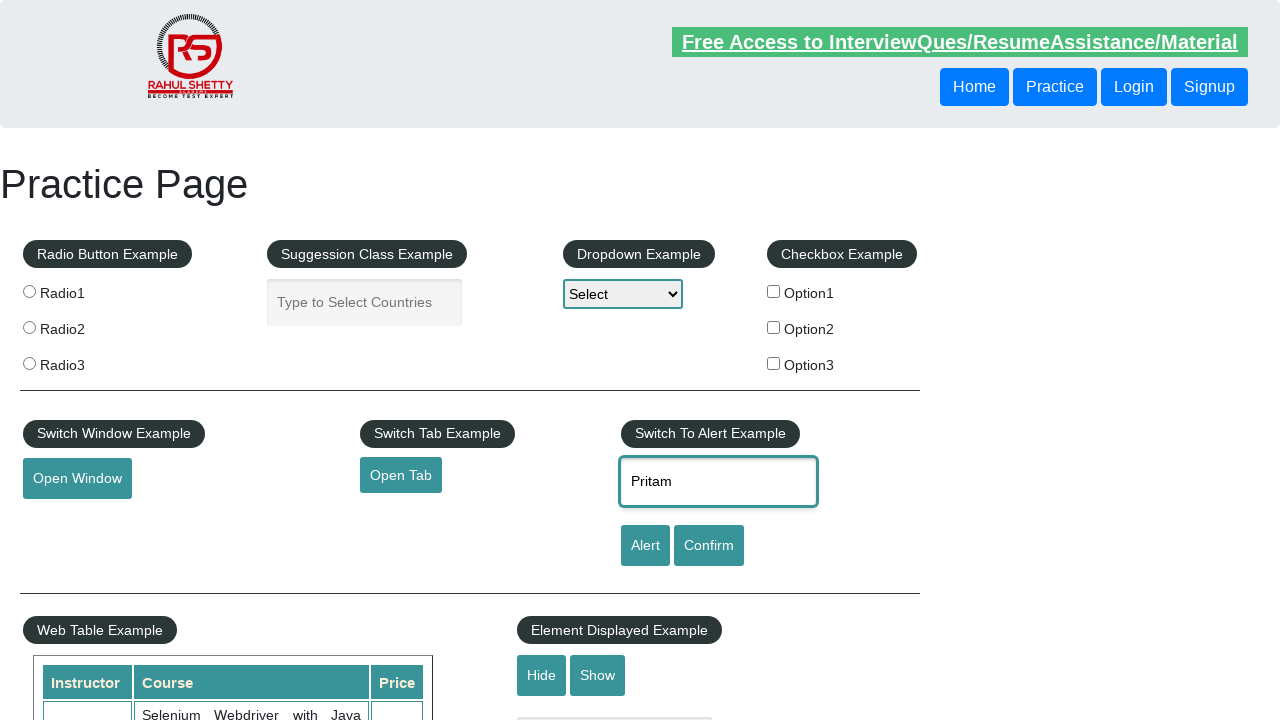

Clicked alert button to trigger alert at (645, 546) on #alertbtn
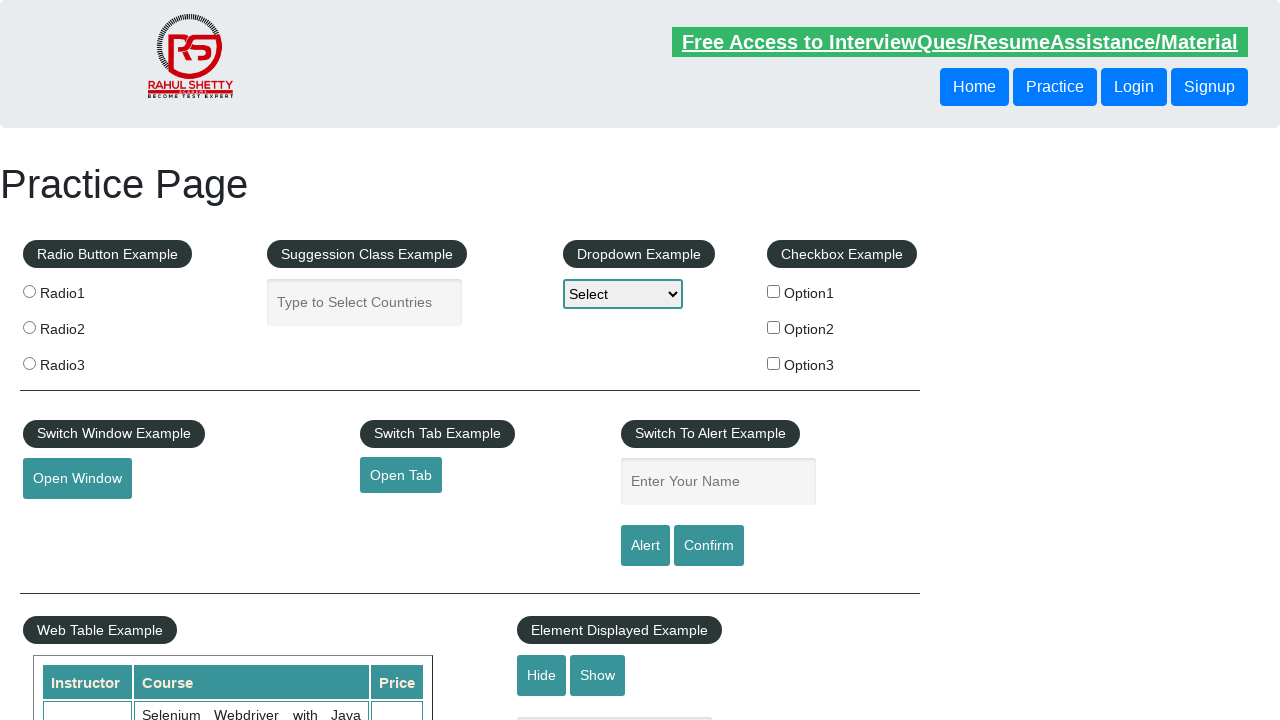

Accepted the alert dialog
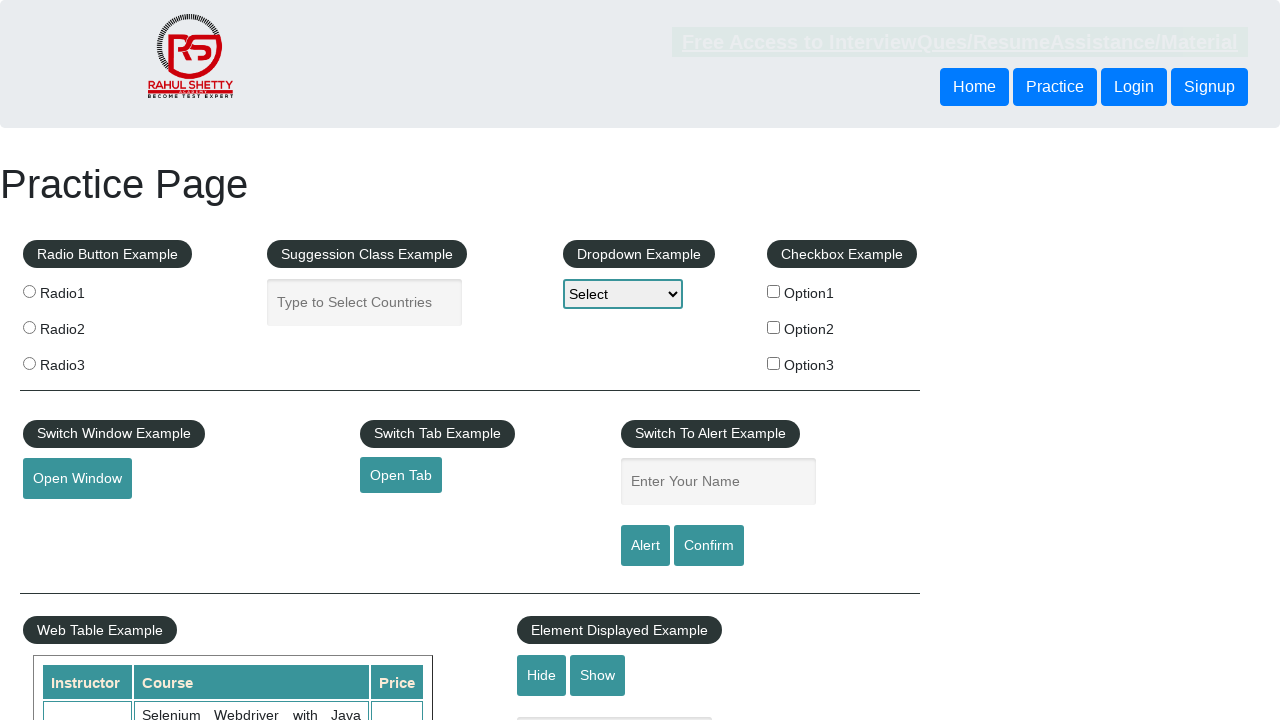

Clicked confirm button to trigger confirmation dialog at (709, 546) on #confirmbtn
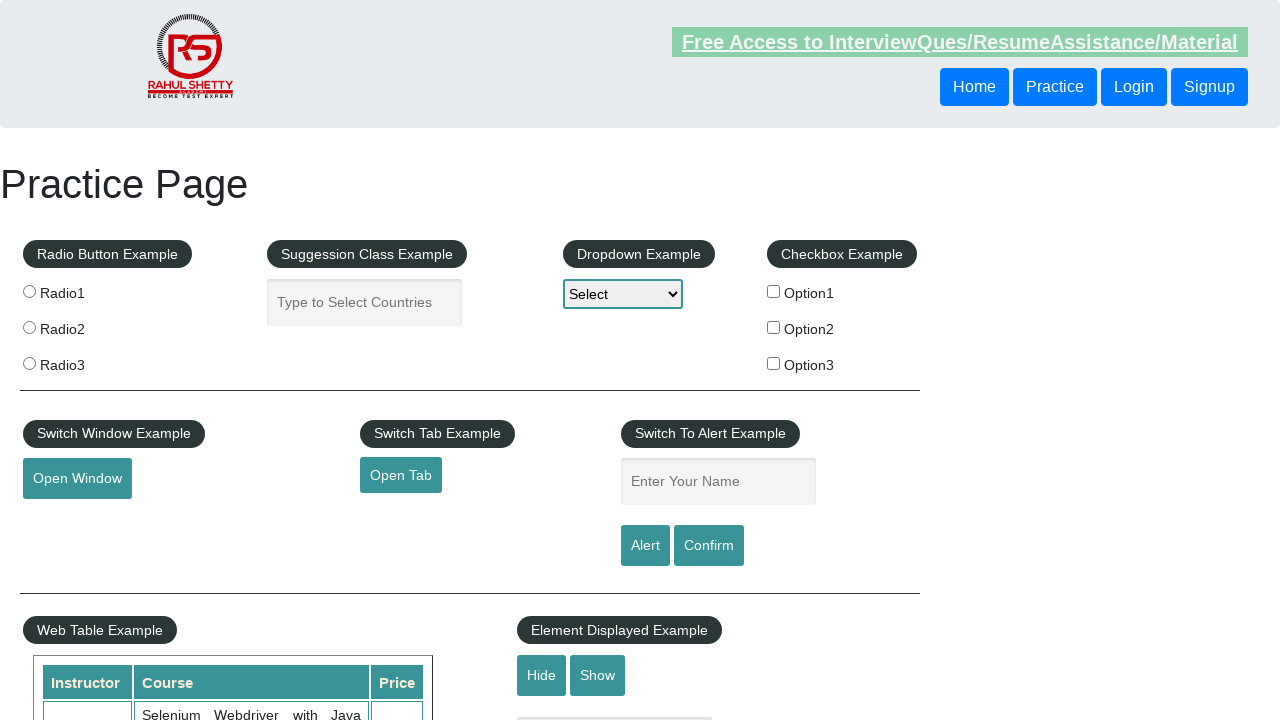

Dismissed the confirmation dialog
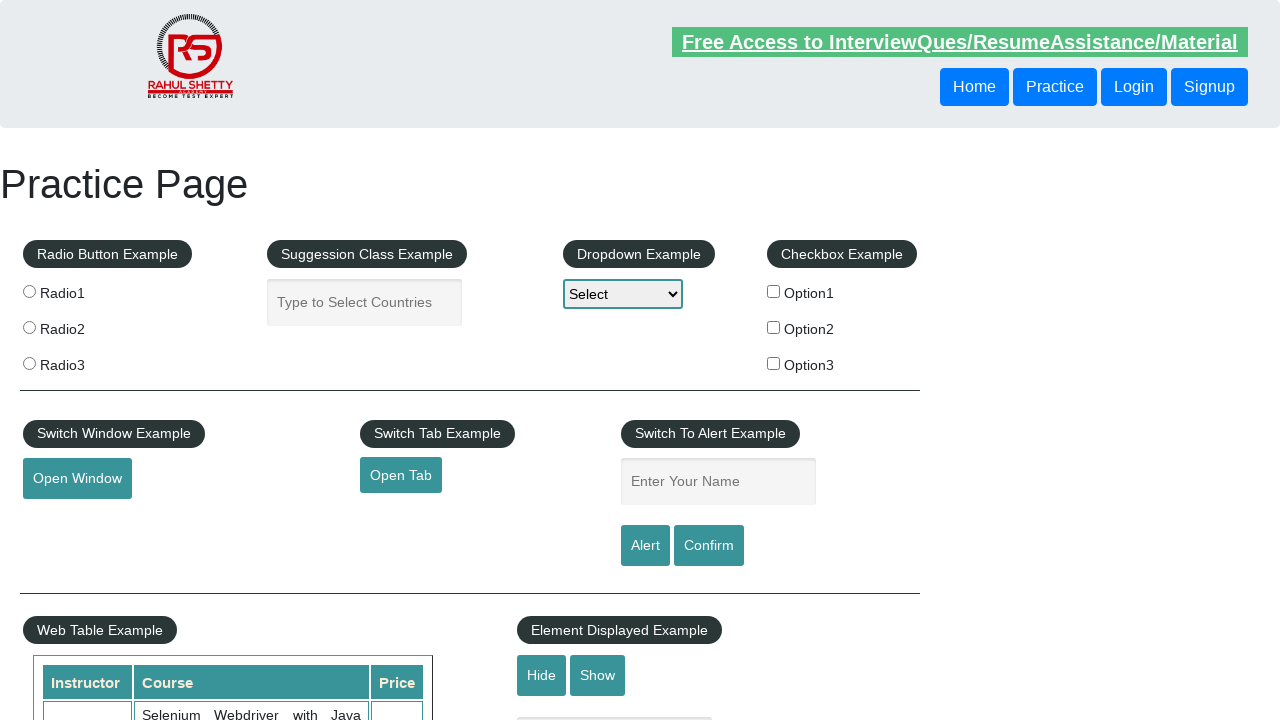

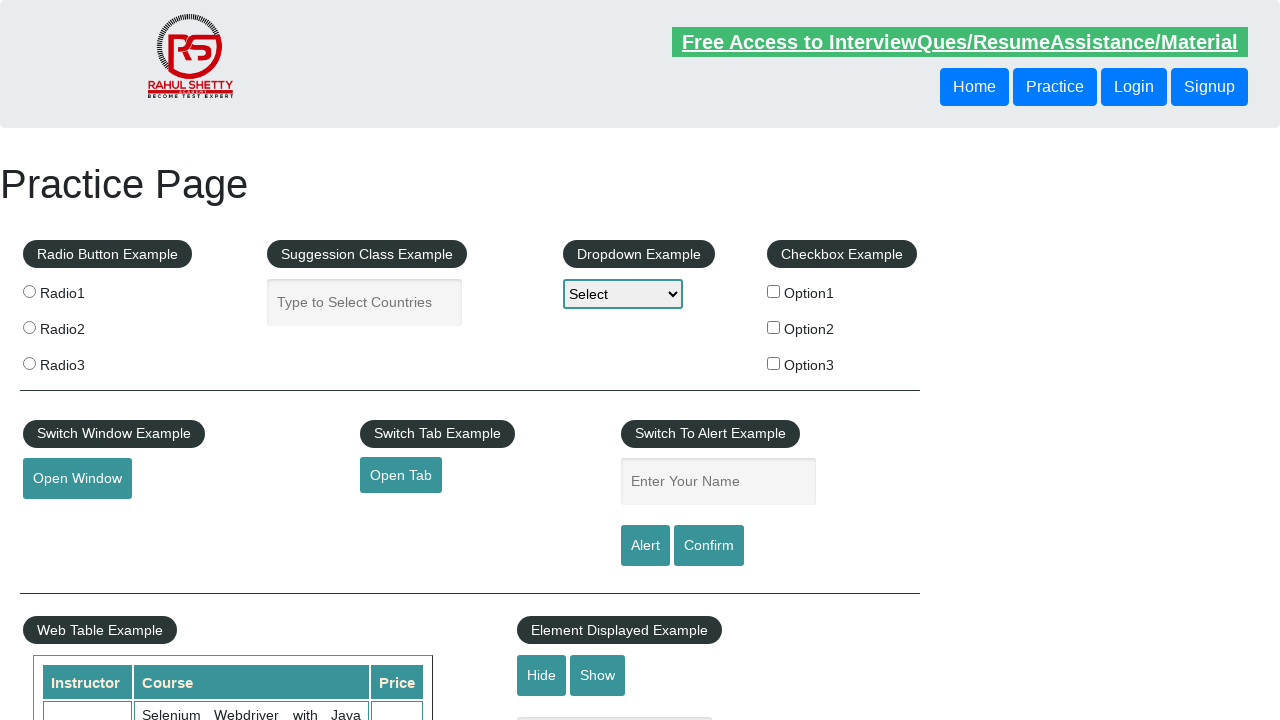